Tests dynamic control elements by clicking Remove button, verifying "It's gone!" message, clicking Add button, and verifying "It's back!" message

Starting URL: https://the-internet.herokuapp.com/dynamic_controls

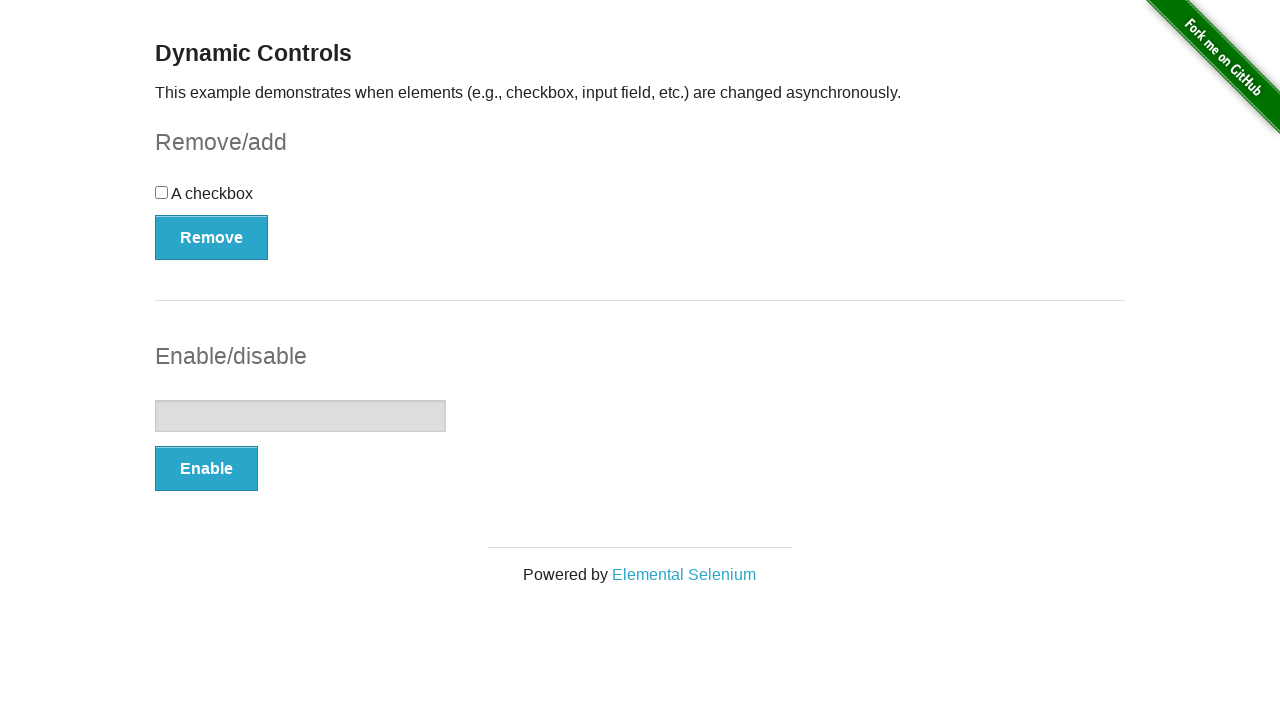

Clicked Remove button at (212, 237) on button[onclick='swapCheckbox()']
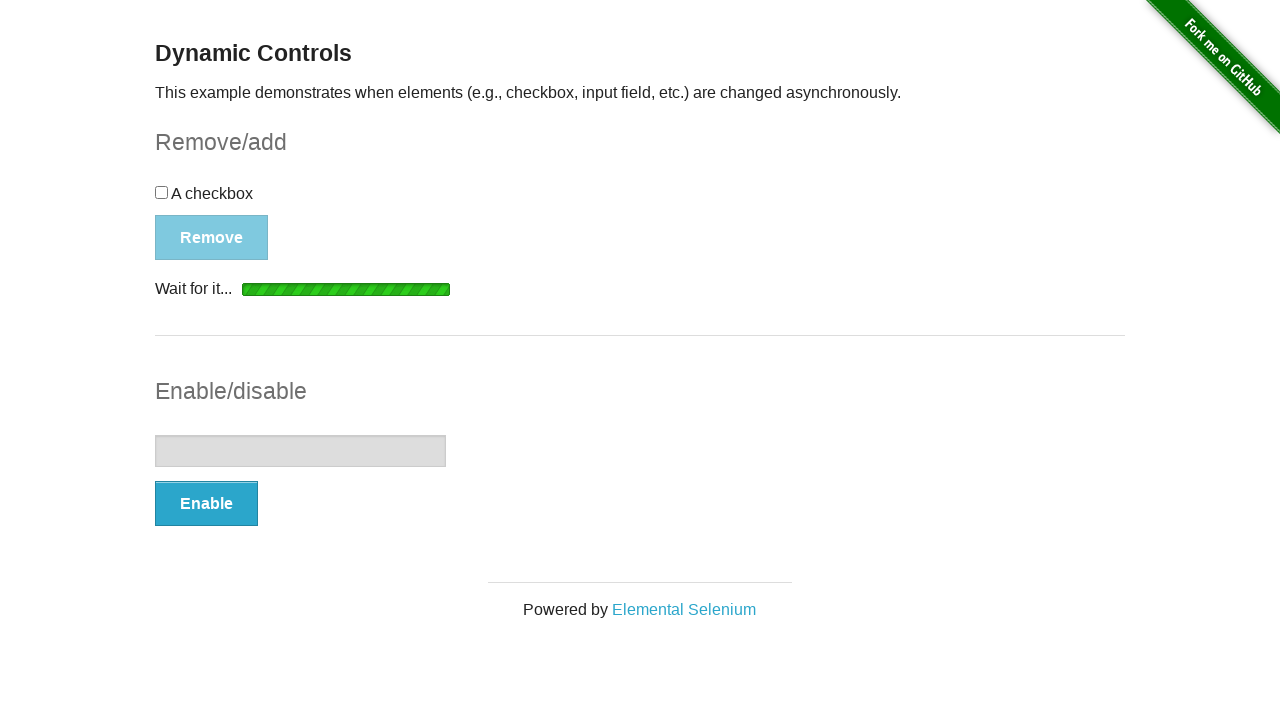

Waited for message element to become visible
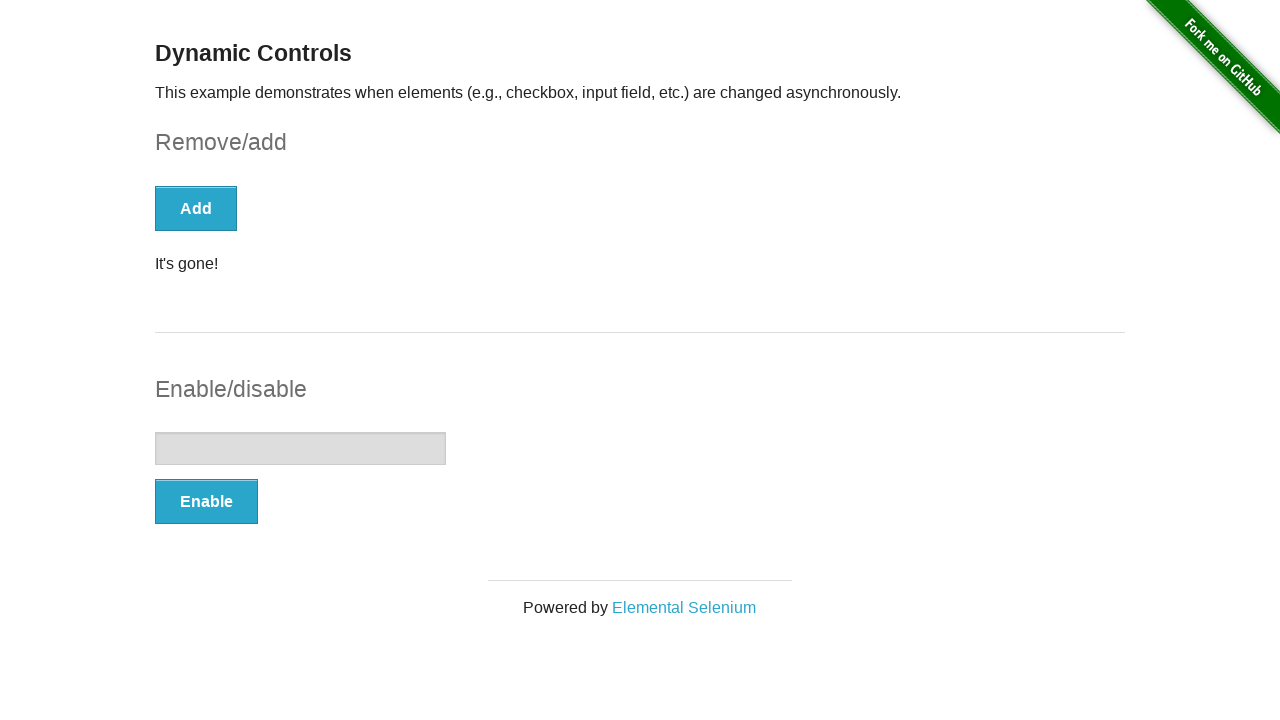

Verified 'It's gone!' message is visible
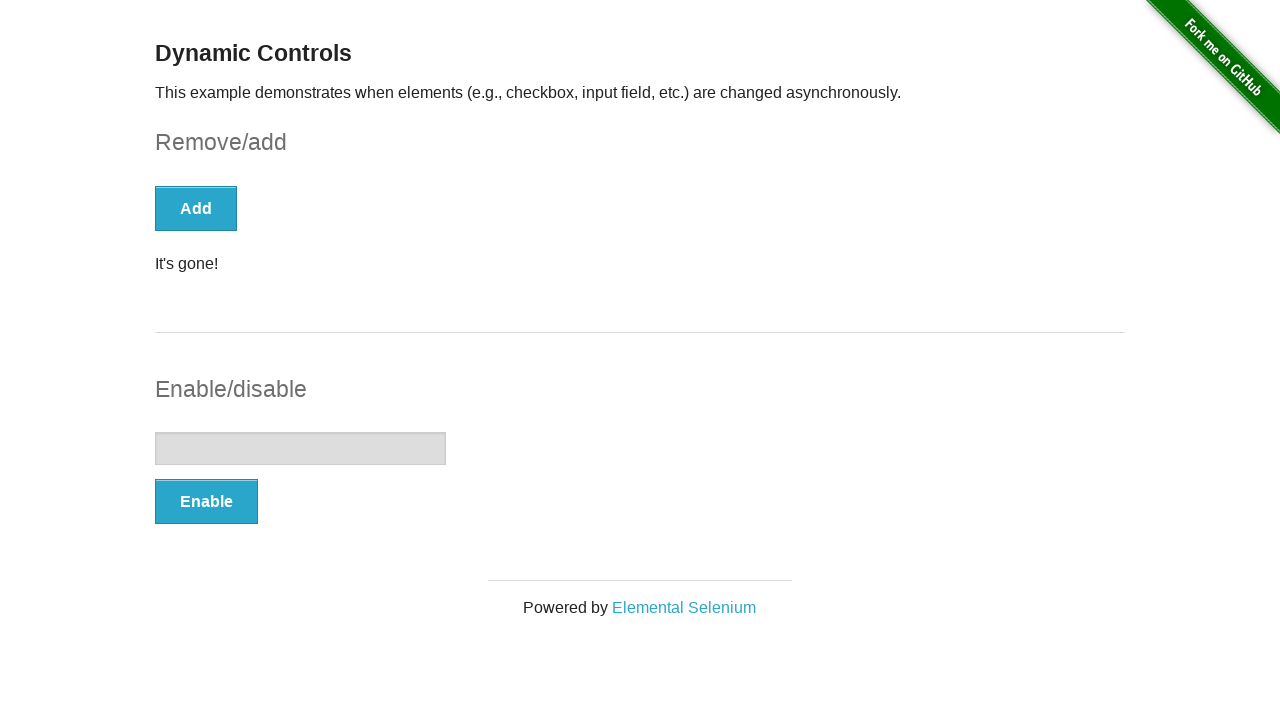

Clicked Add button to restore element at (196, 208) on button[onclick='swapCheckbox()']
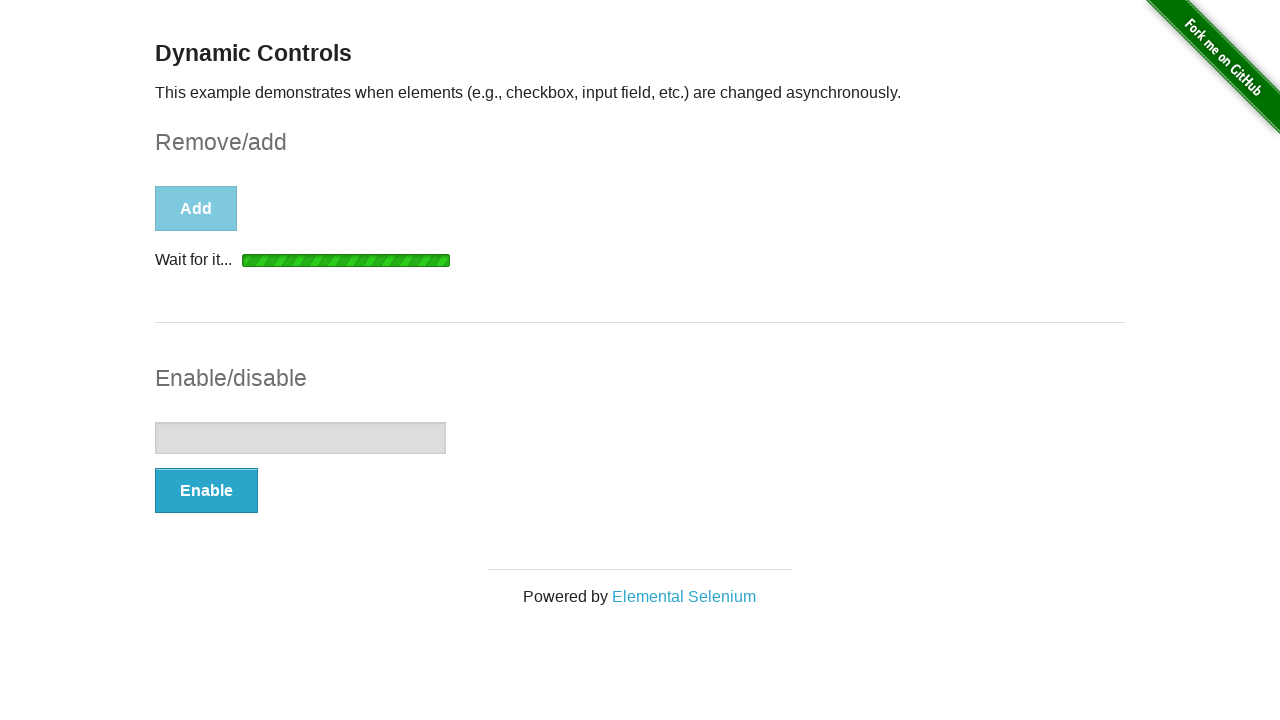

Waited for message element to become visible
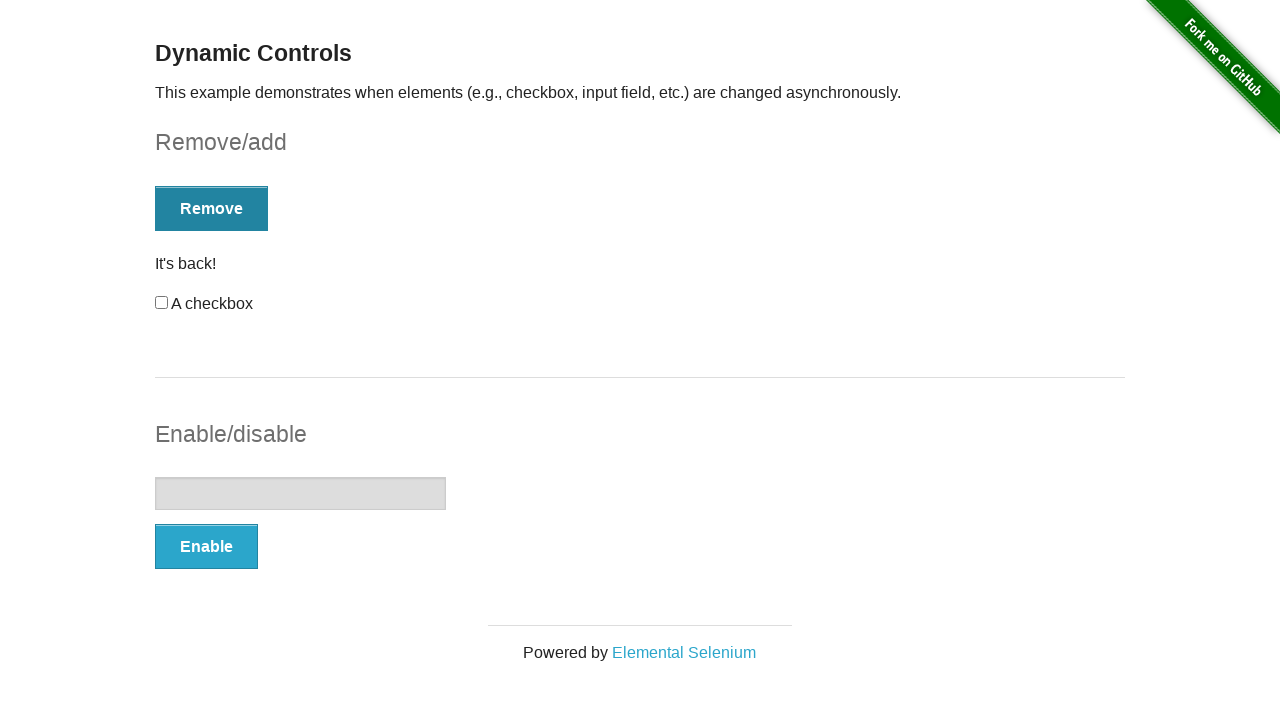

Verified 'It's back!' message is visible
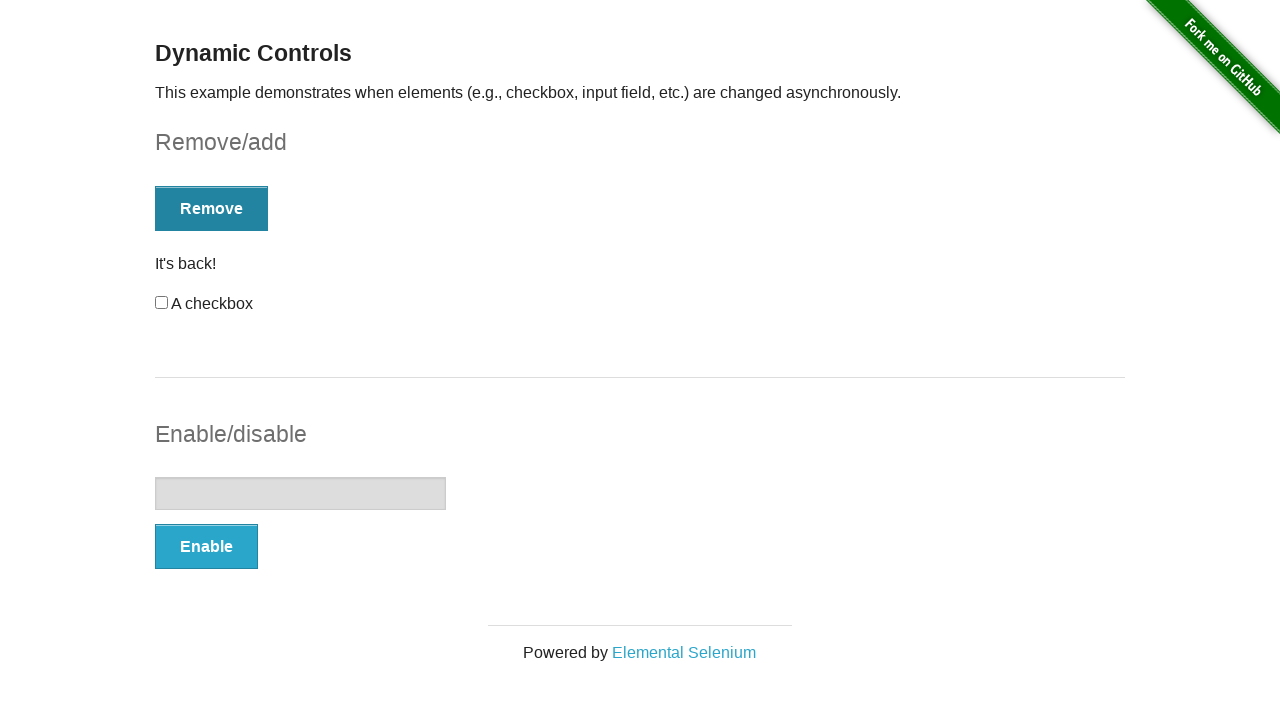

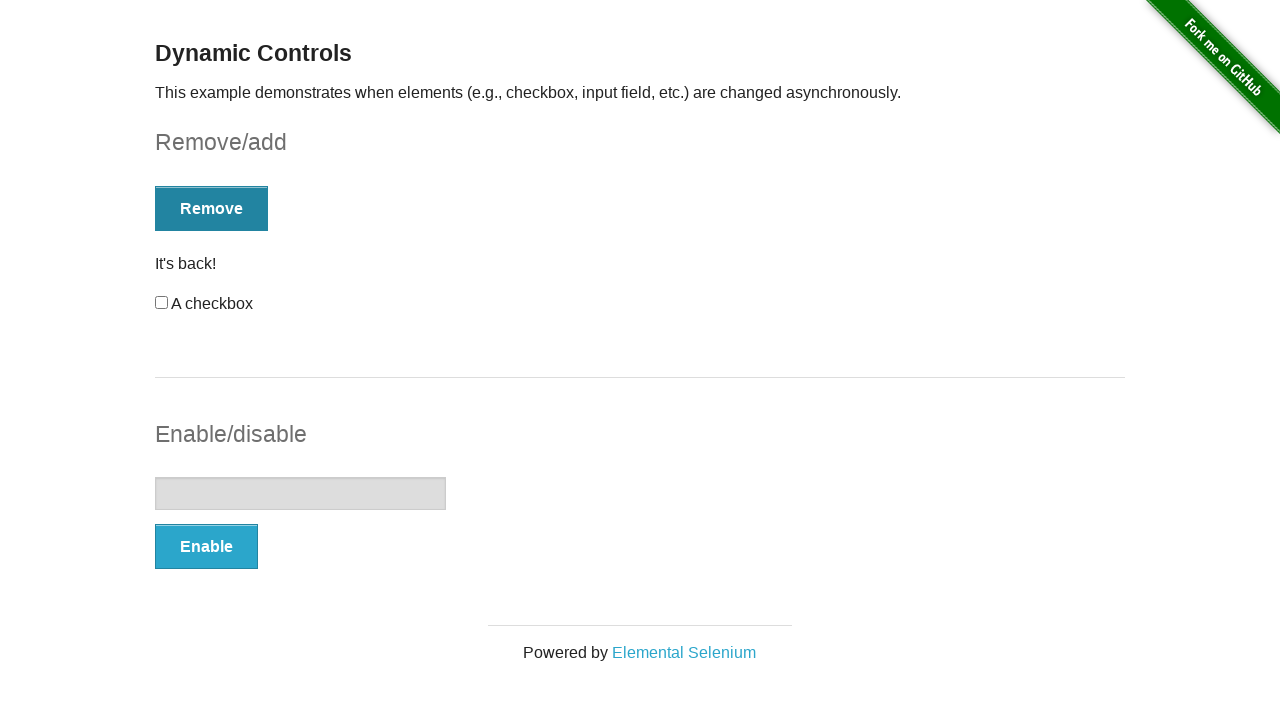